Tests navigation by clicking a specific link text, then fills out a multi-field form with personal information (first name, last name, city, country) and submits it.

Starting URL: http://suninjuly.github.io/find_link_text

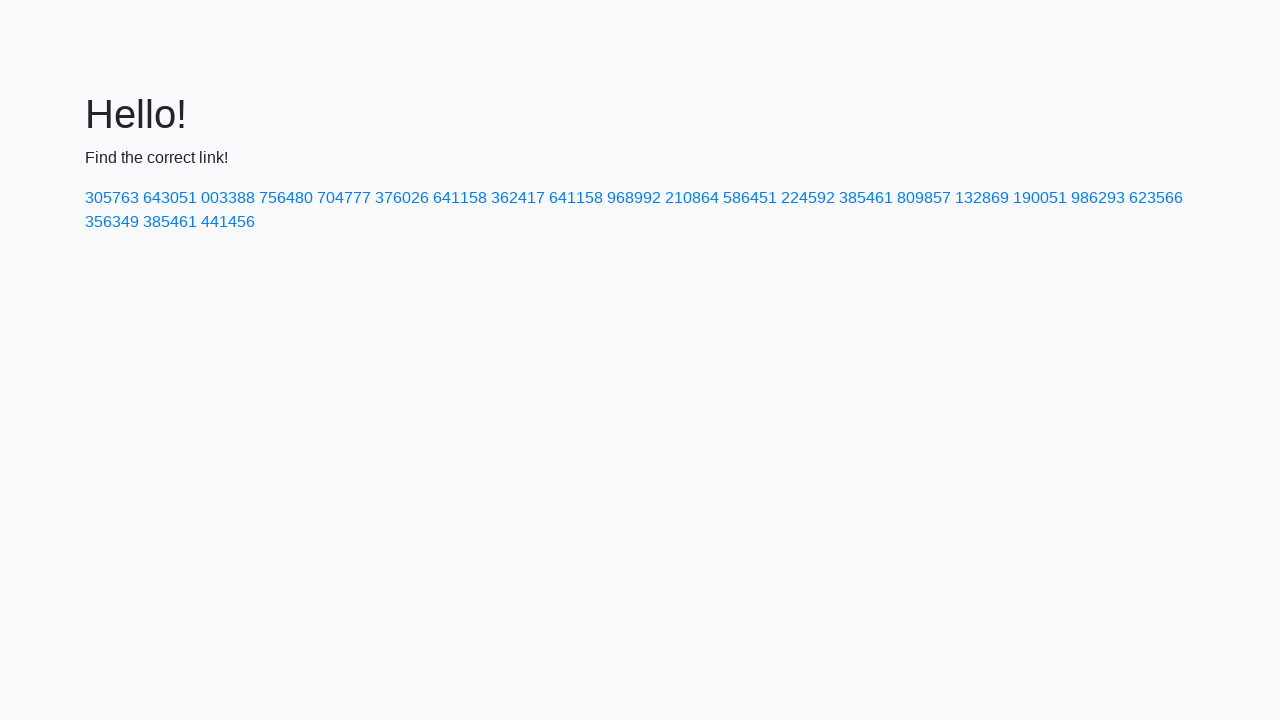

Clicked link with text '224592' at (808, 198) on text=224592
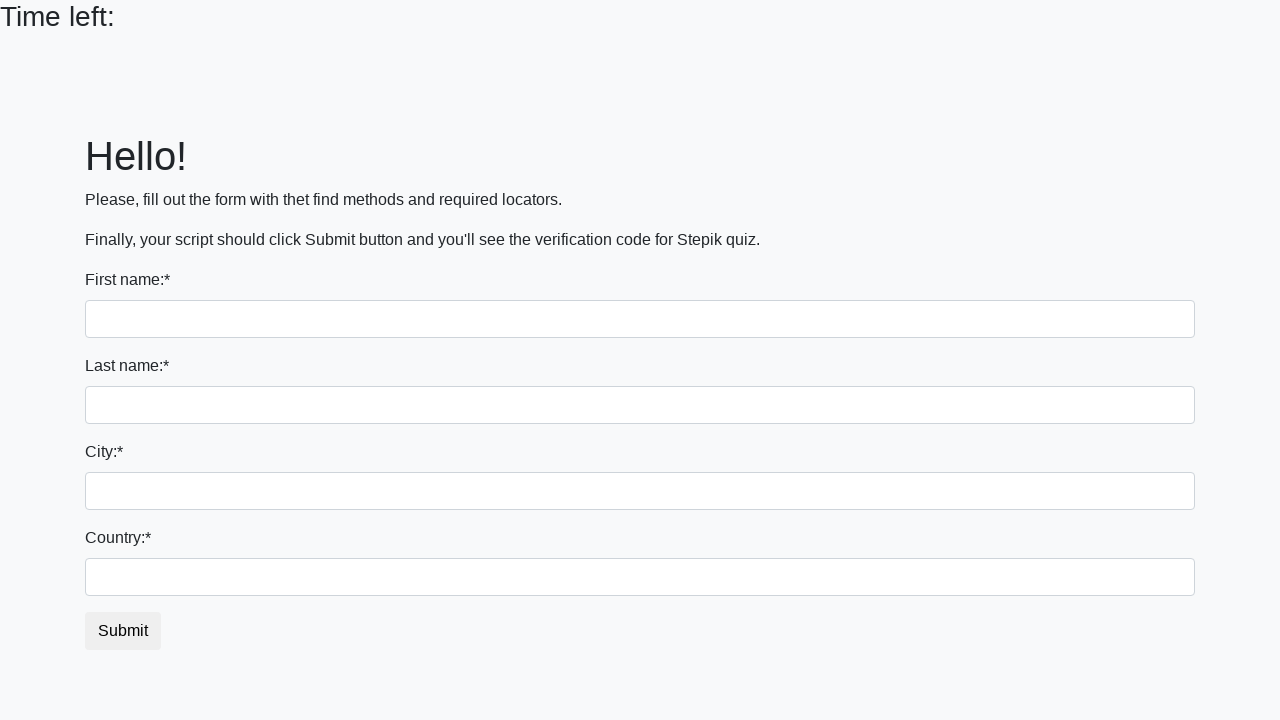

Filled first name field with 'Ivan' on input
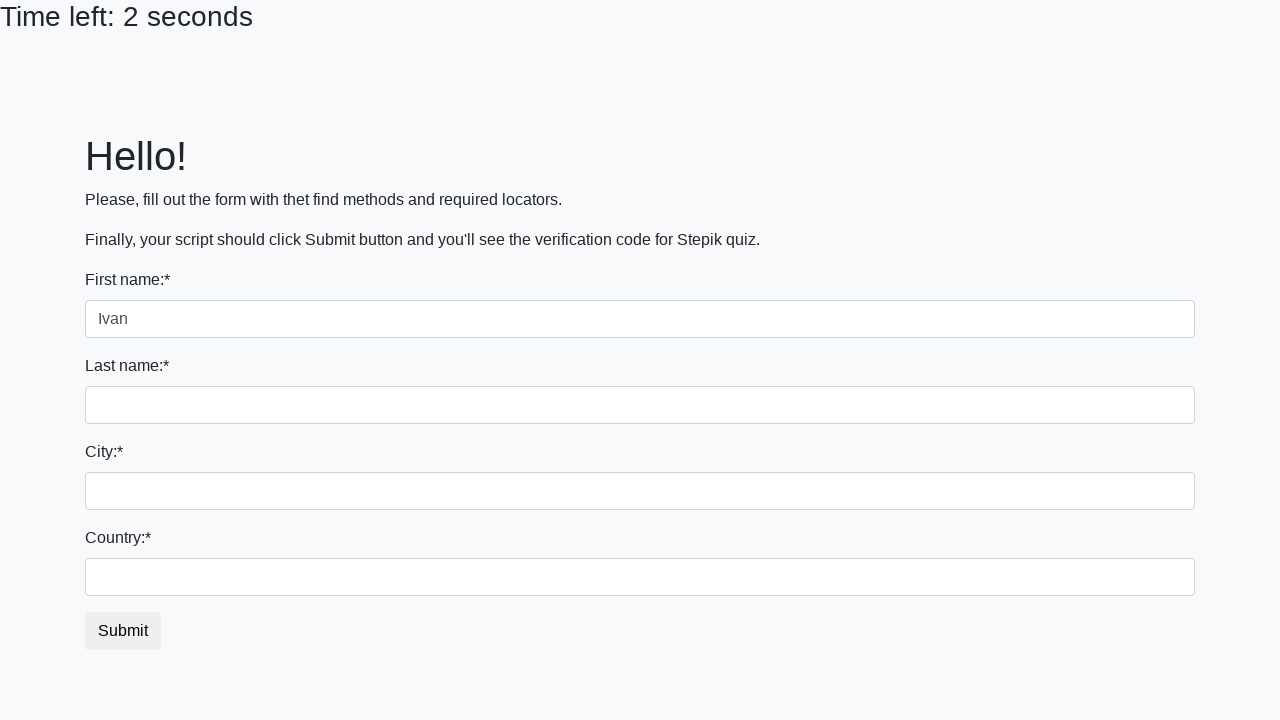

Filled last name field with 'Petrov' on input[name='last_name']
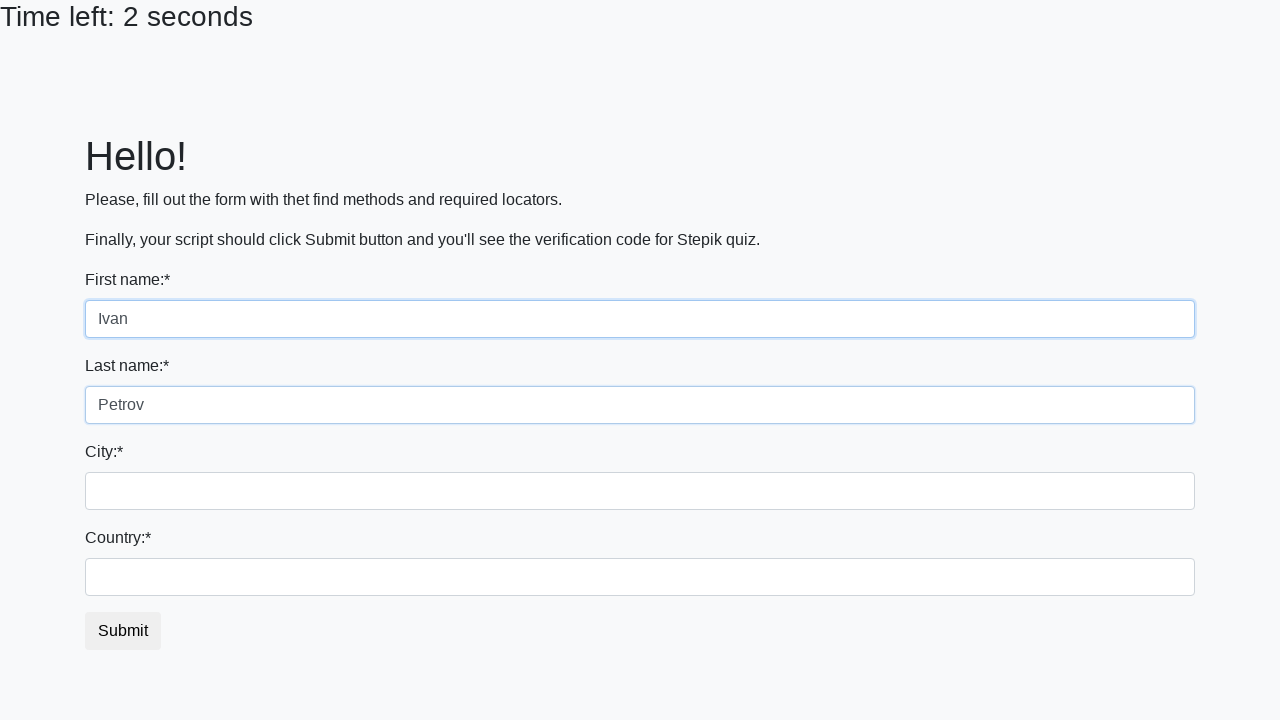

Filled city field with 'Smolensk' on .form-control.city
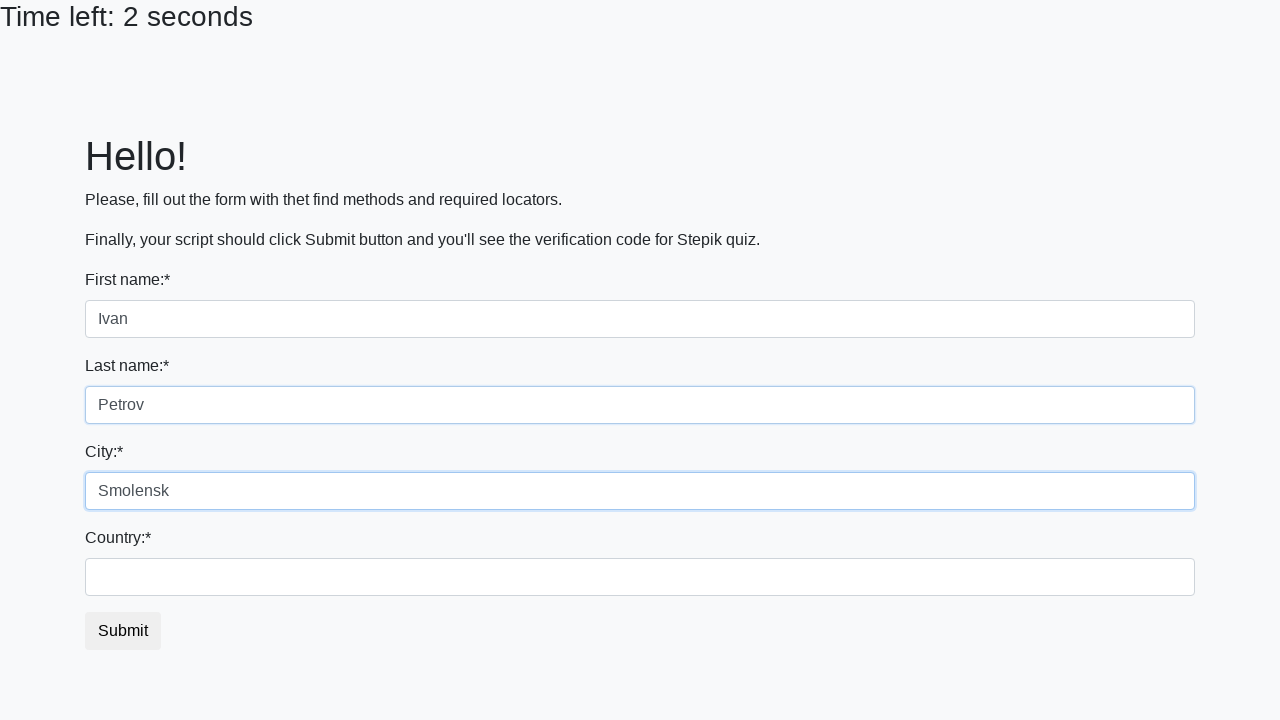

Filled country field with 'Russia' on #country
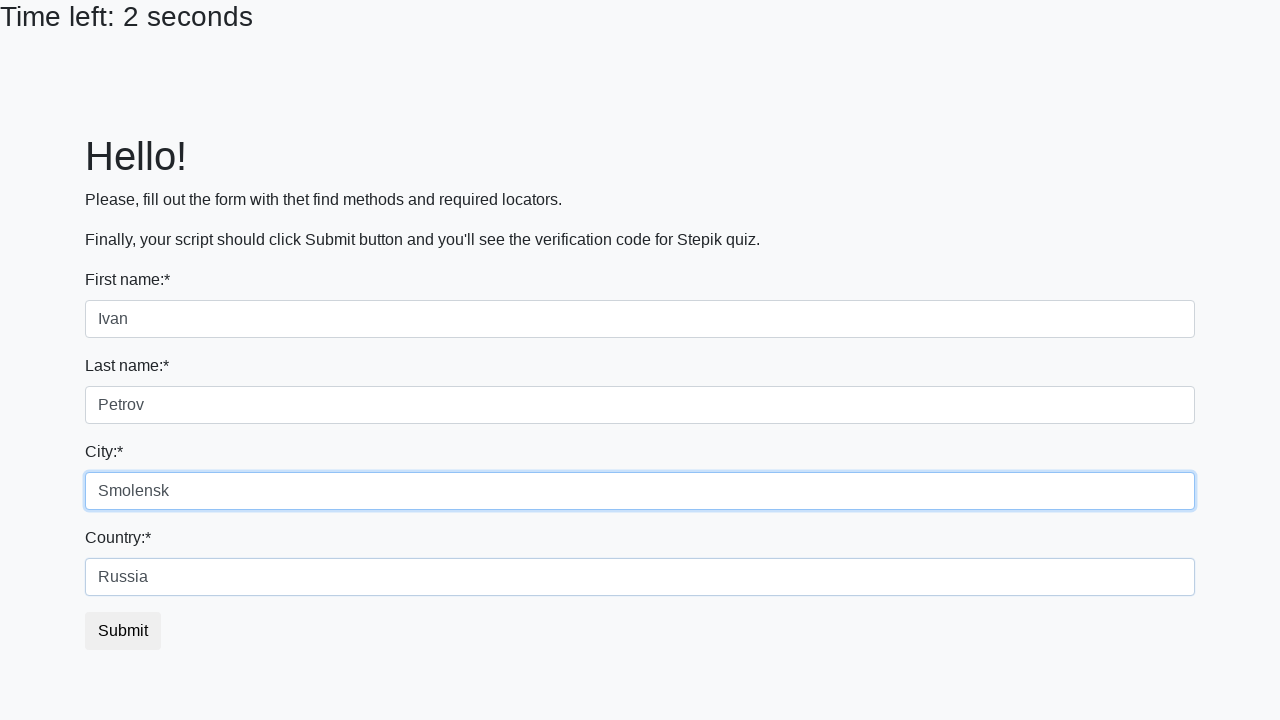

Clicked submit button to complete form submission at (123, 631) on button.btn
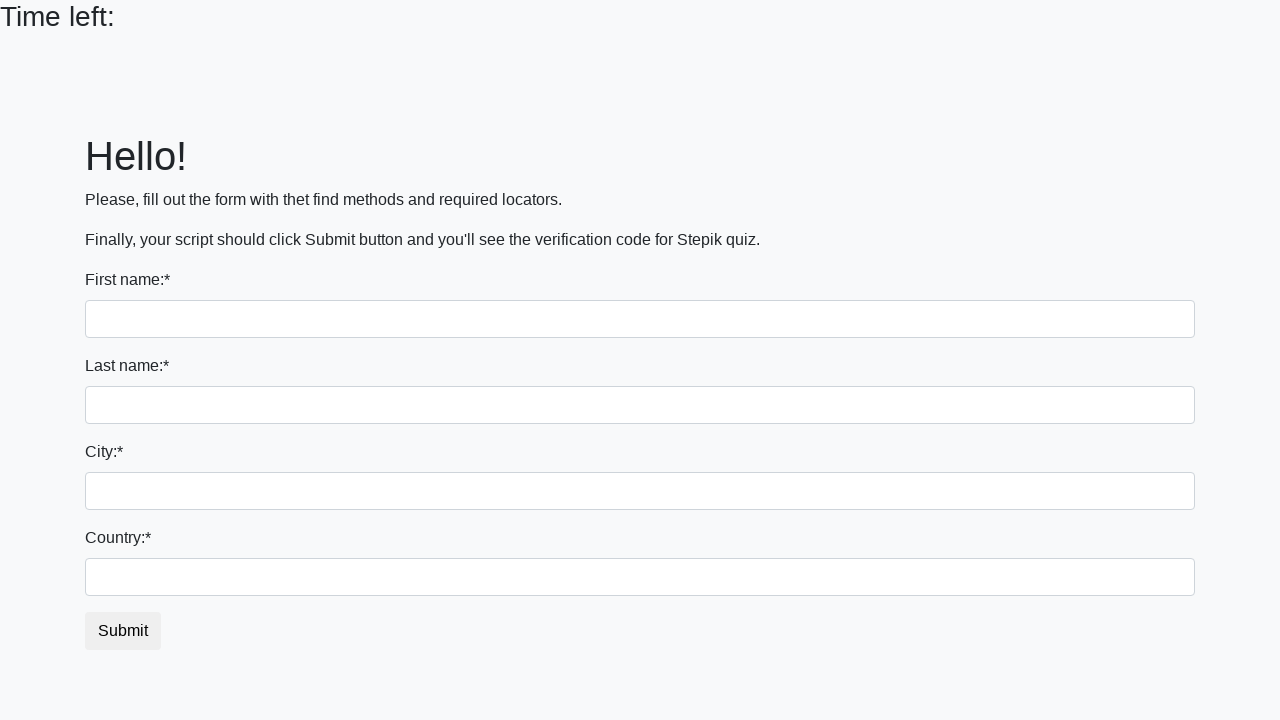

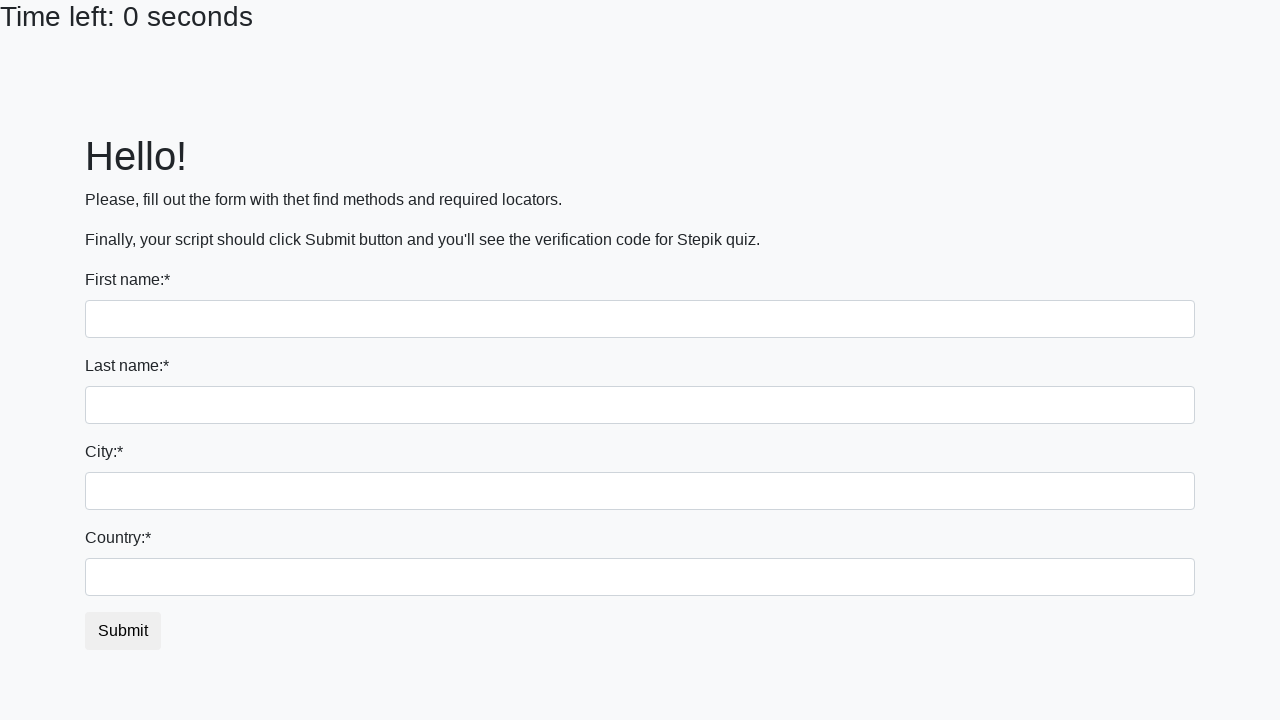